Tests JavaScript error logging by navigating through the application and intentionally triggering errors

Starting URL: https://rahulshettyacademy.com/angularAppdemo/

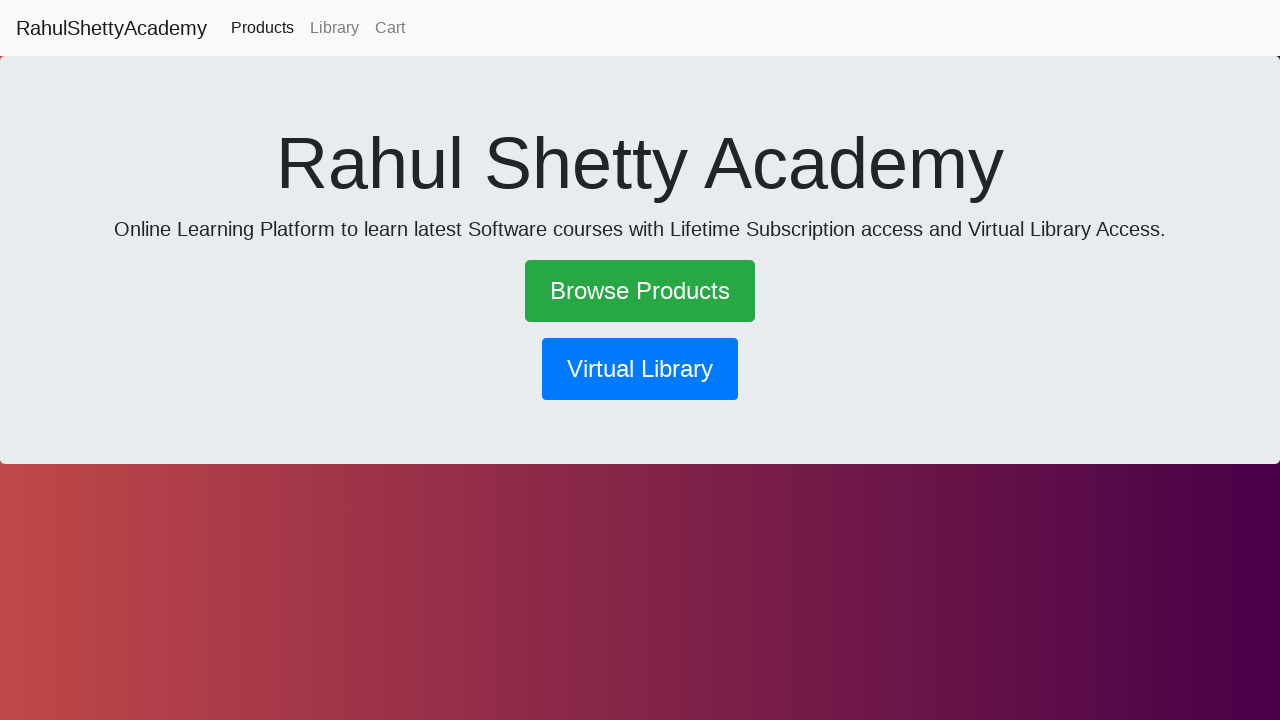

Clicked on products link at (262, 28) on a[routerlink*='products']
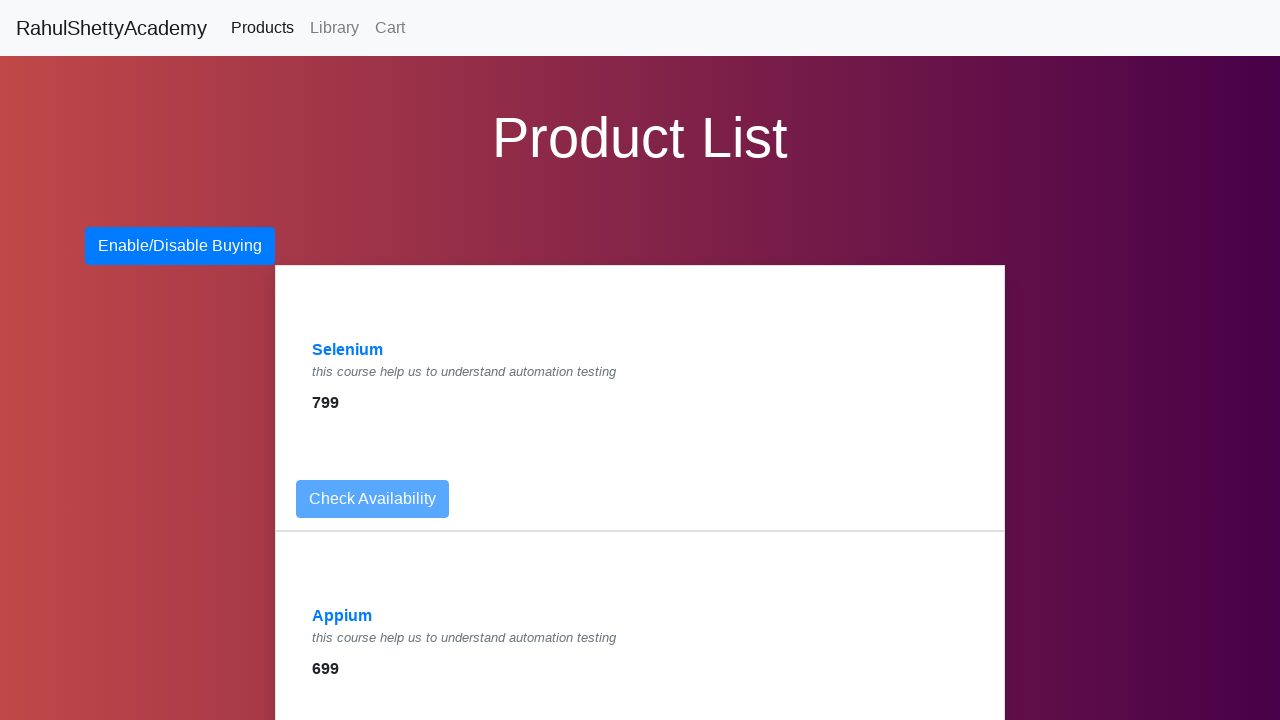

Clicked on Selenium product at (348, 350) on text=Selenium
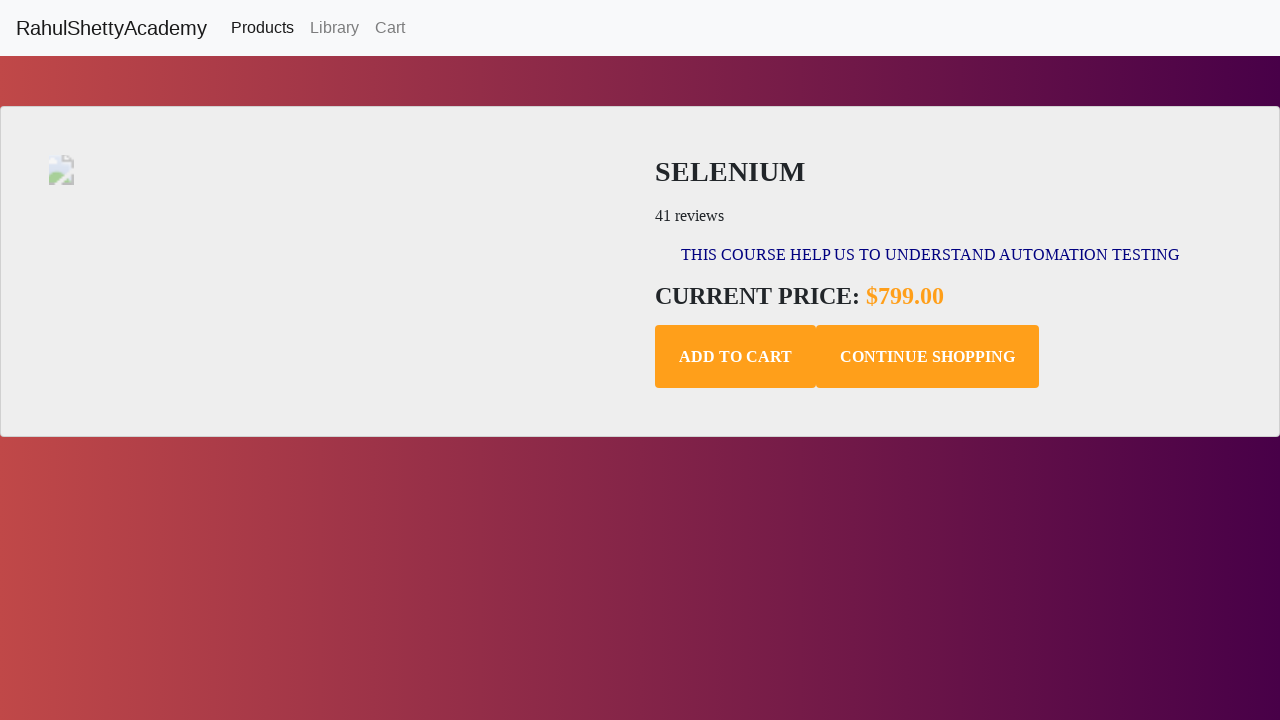

Clicked add to cart button at (736, 357) on .add-to-cart
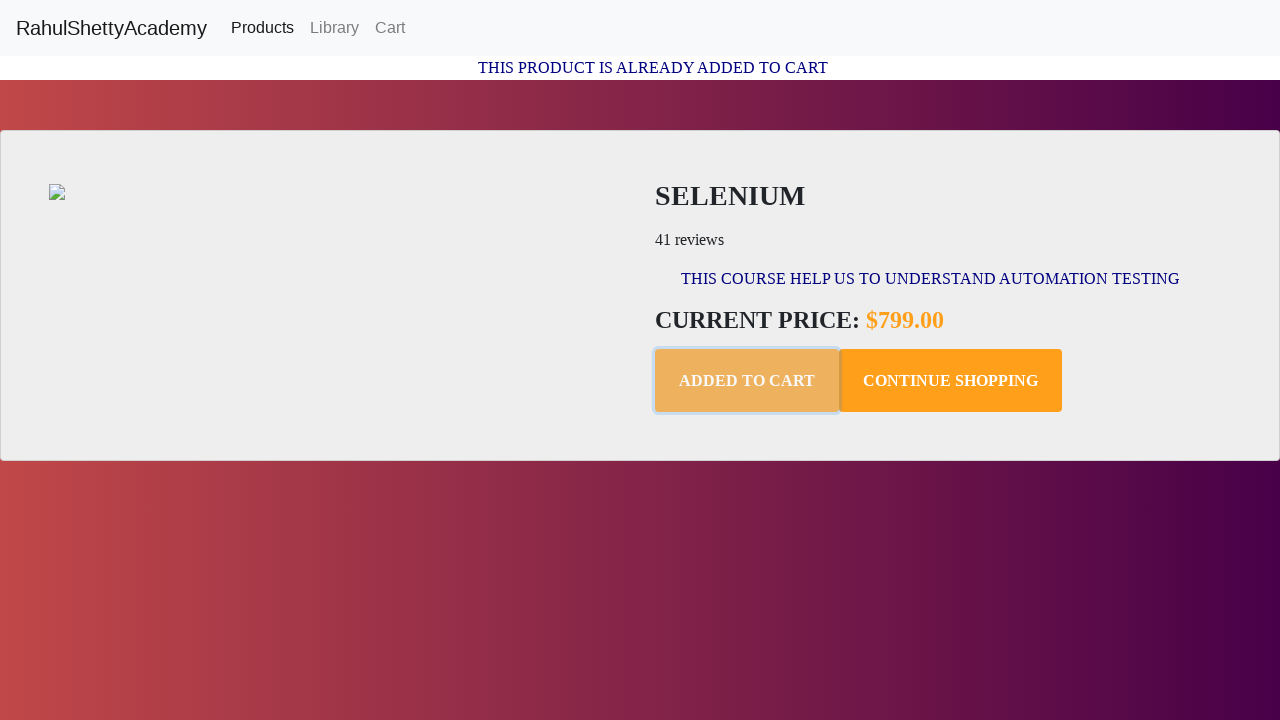

Navigated to cart at (390, 28) on text=Cart
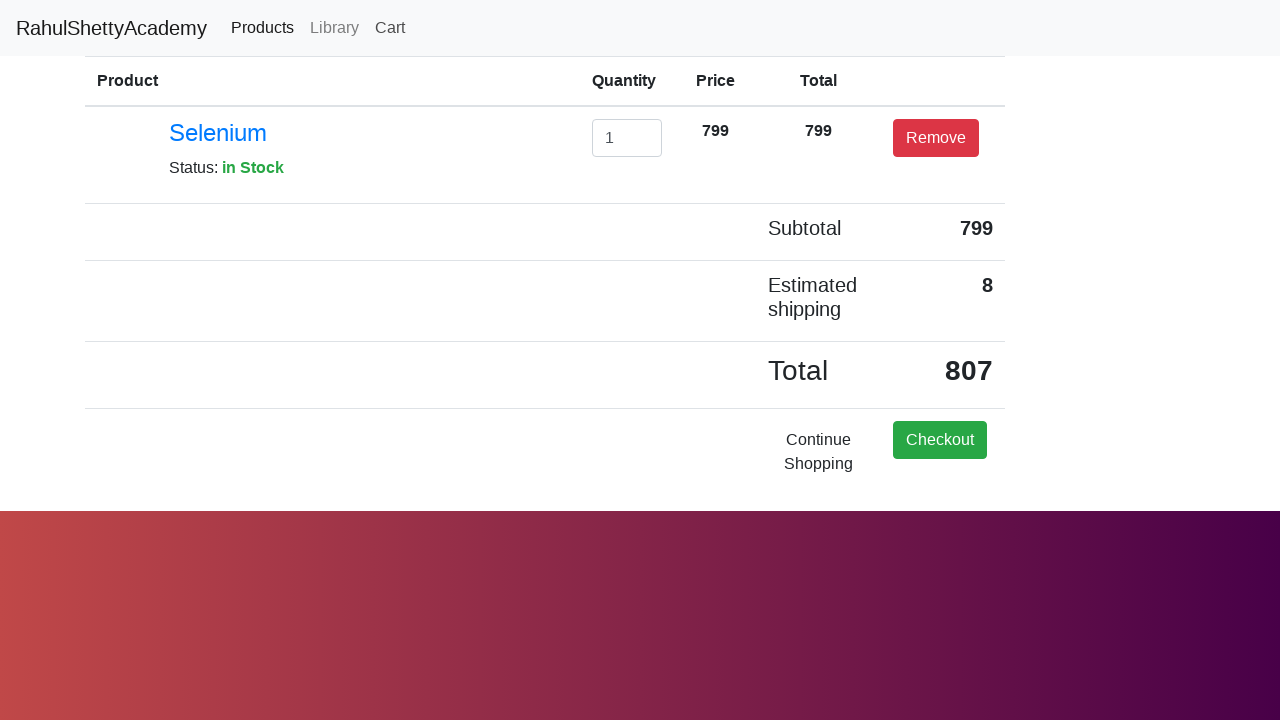

Cleared quantity input field on #exampleInputEmail1
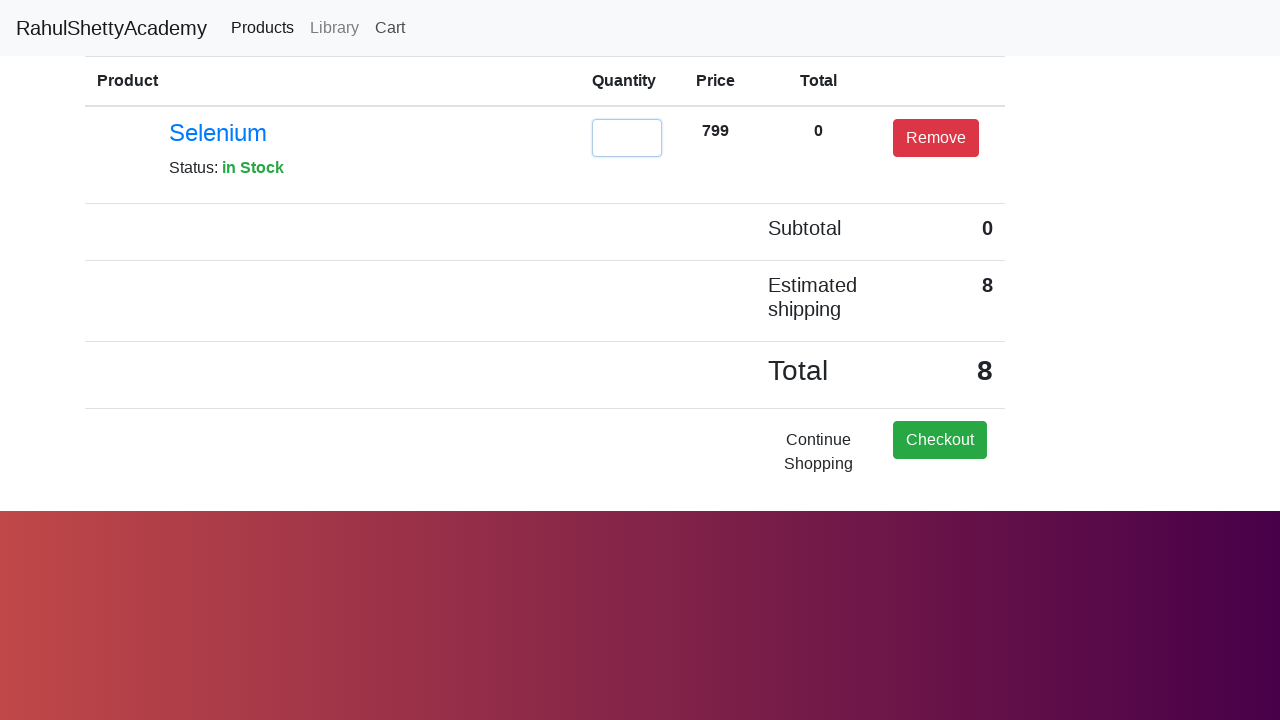

Entered invalid quantity value '2' to trigger JavaScript error on #exampleInputEmail1
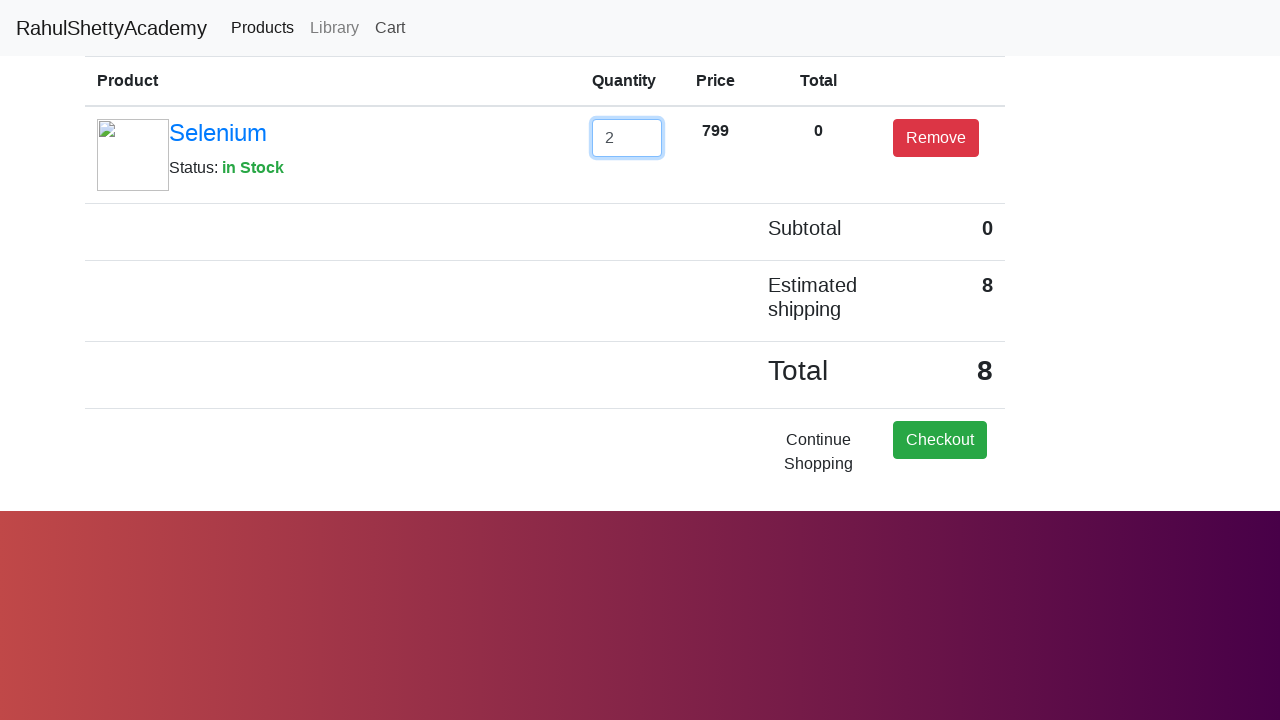

Waited for JavaScript errors to be logged
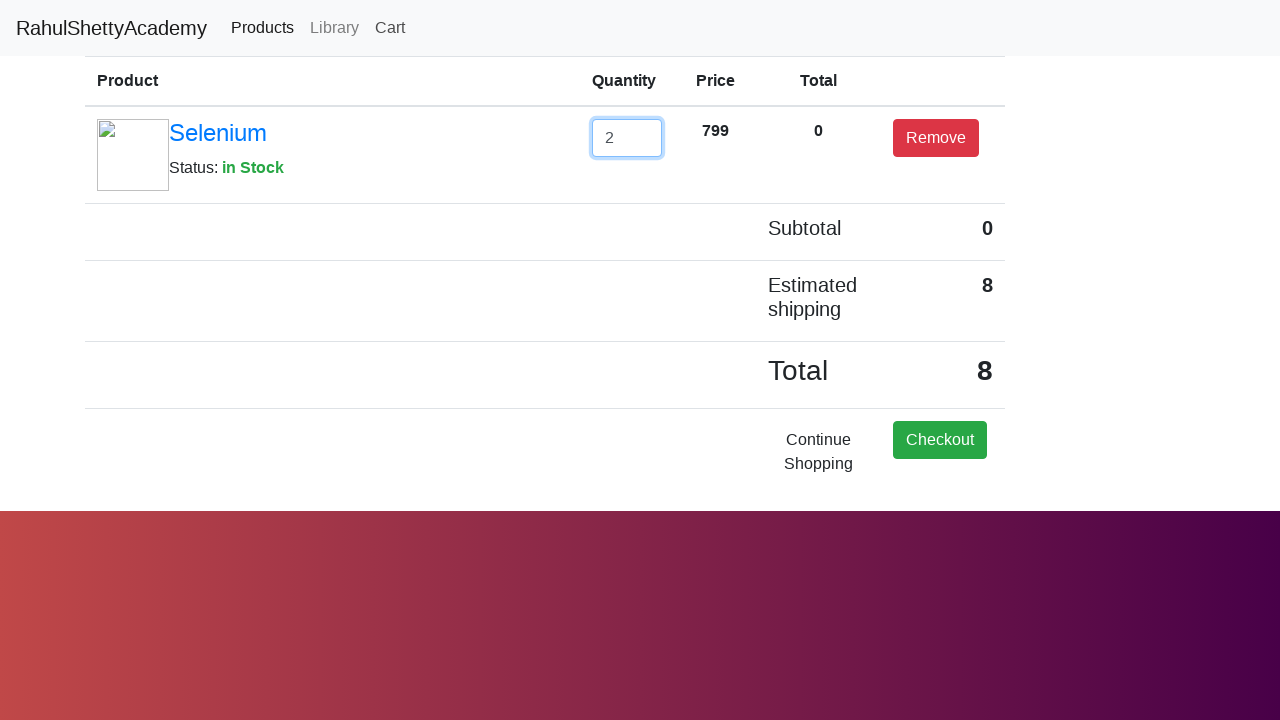

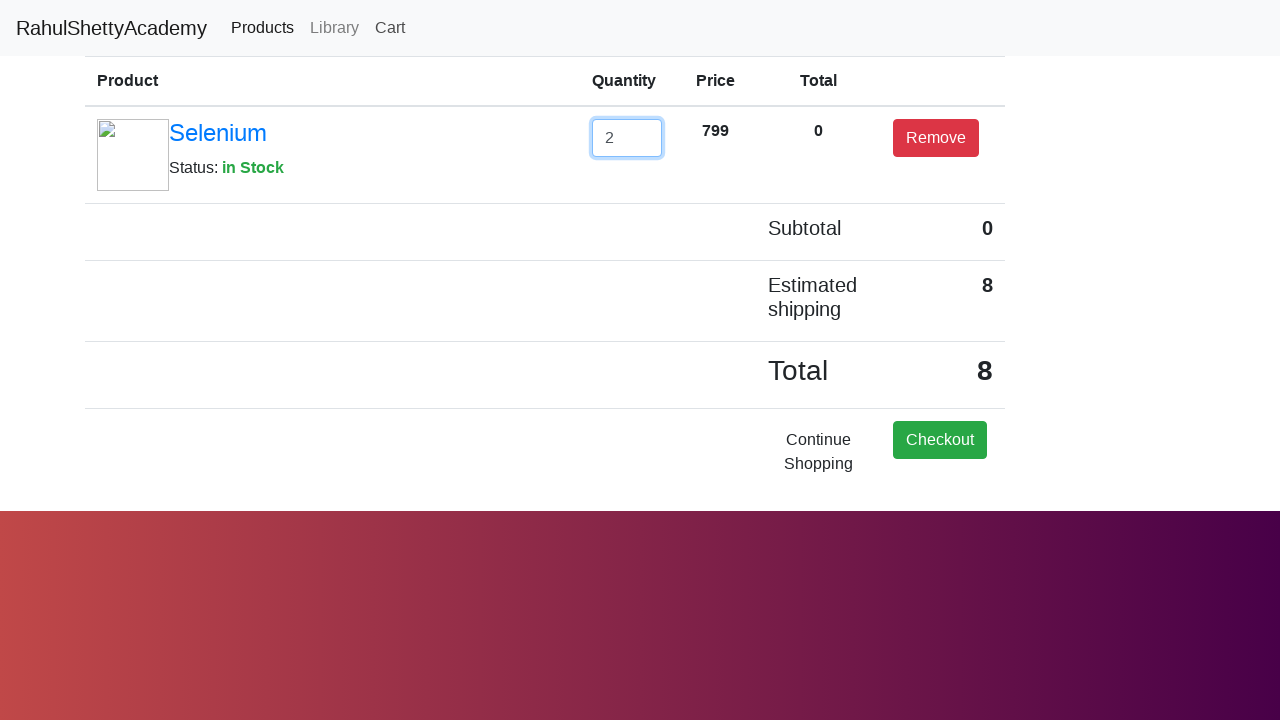